Tests text input with numeric characters

Starting URL: https://bonigarcia.dev/selenium-webdriver-java/

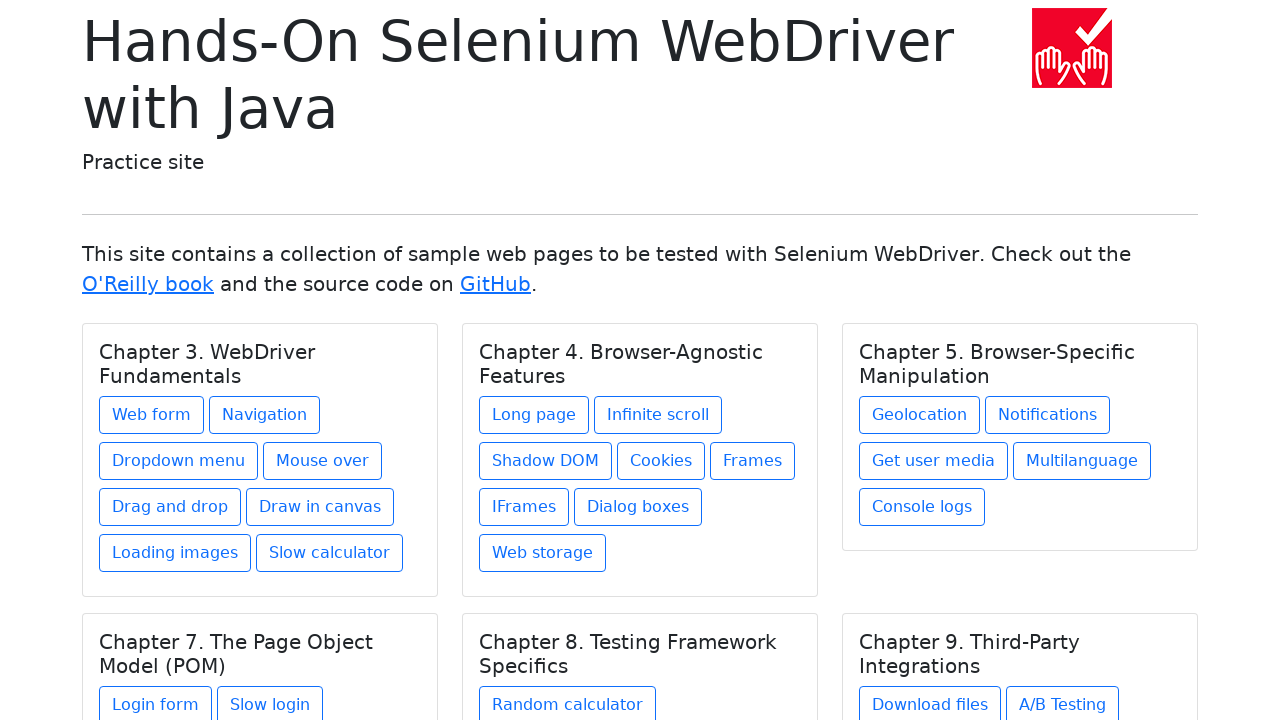

Clicked on 'Web form' link to navigate to form page at (152, 415) on text=Web form
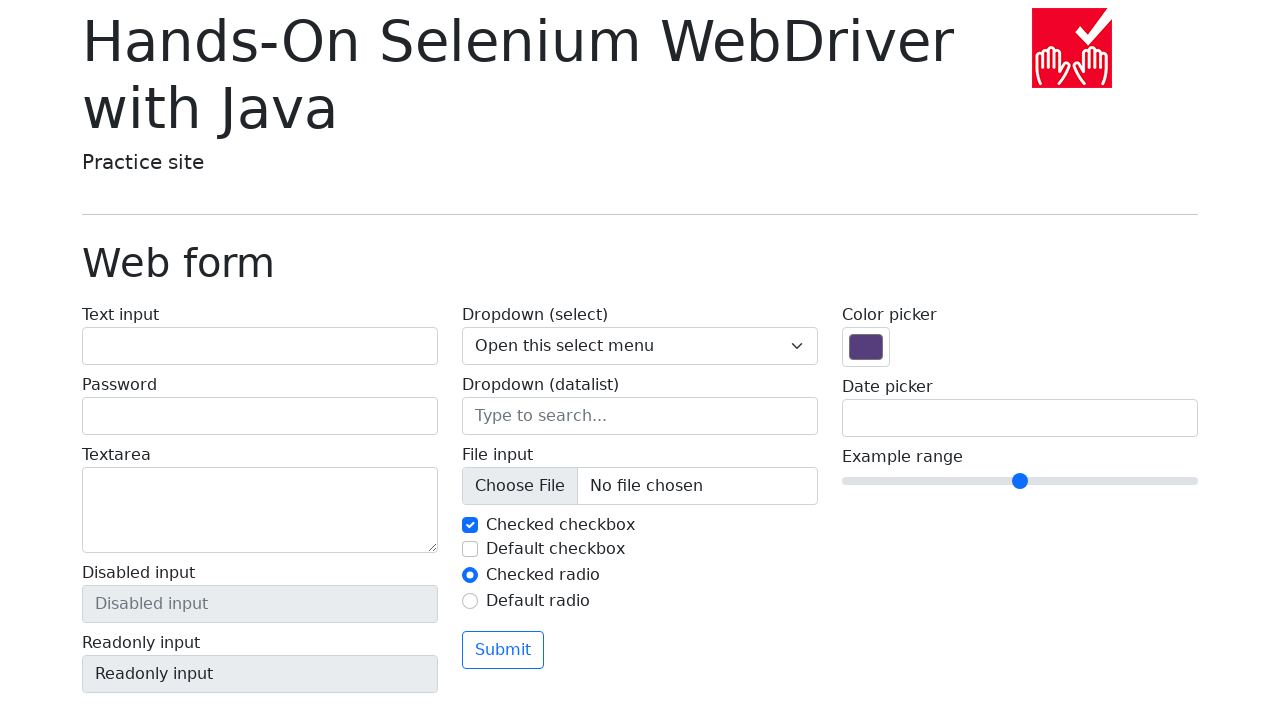

Filled text input field with numeric characters '12345' on input[name='my-text']
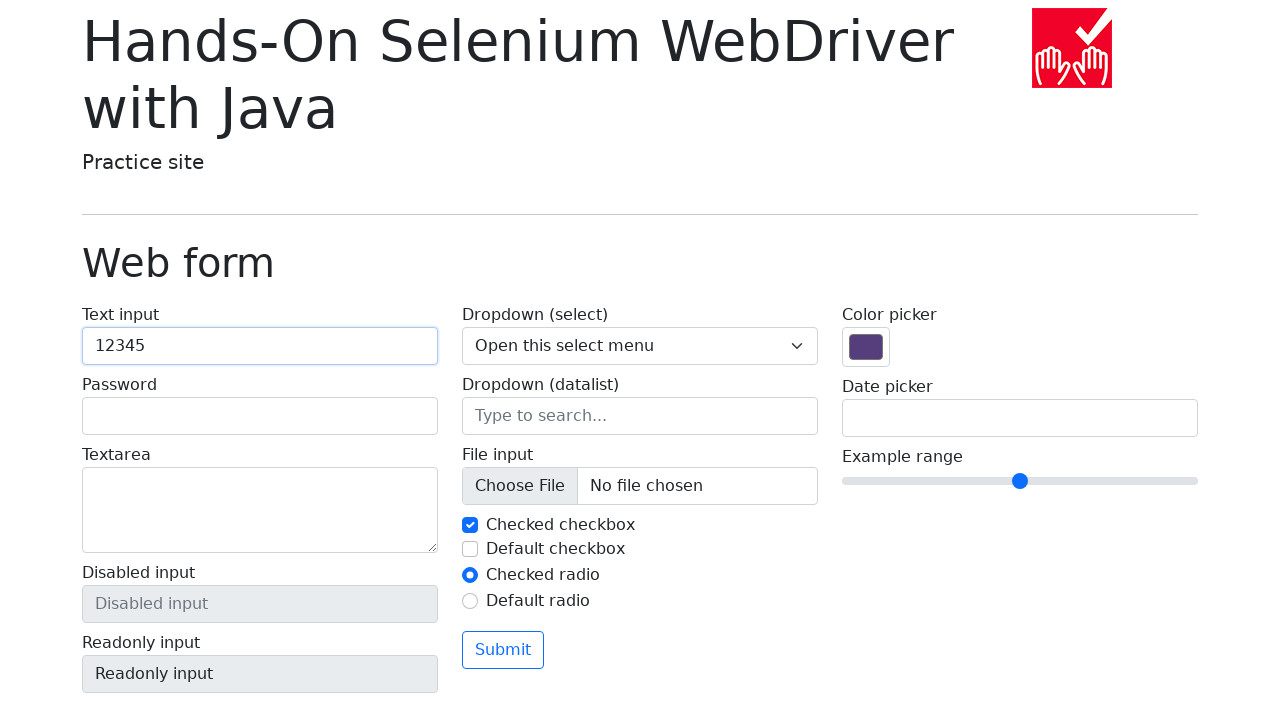

Retrieved input value from text field
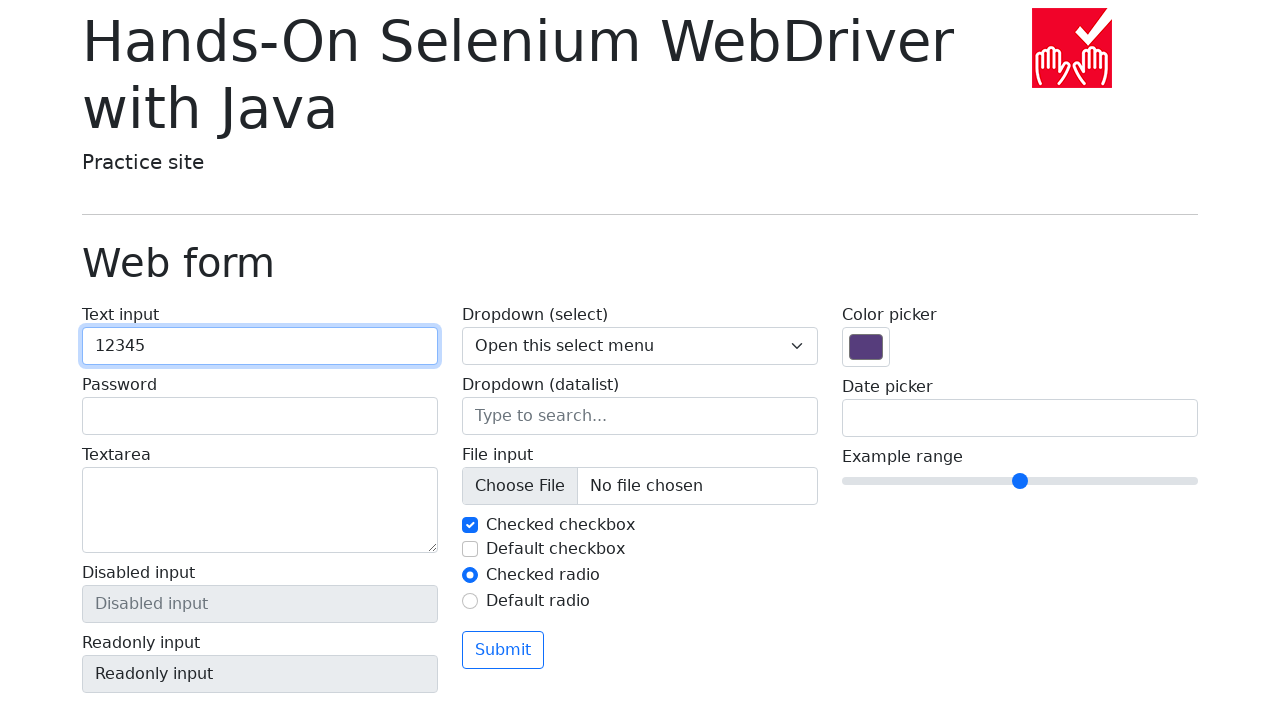

Verified that input value equals '12345'
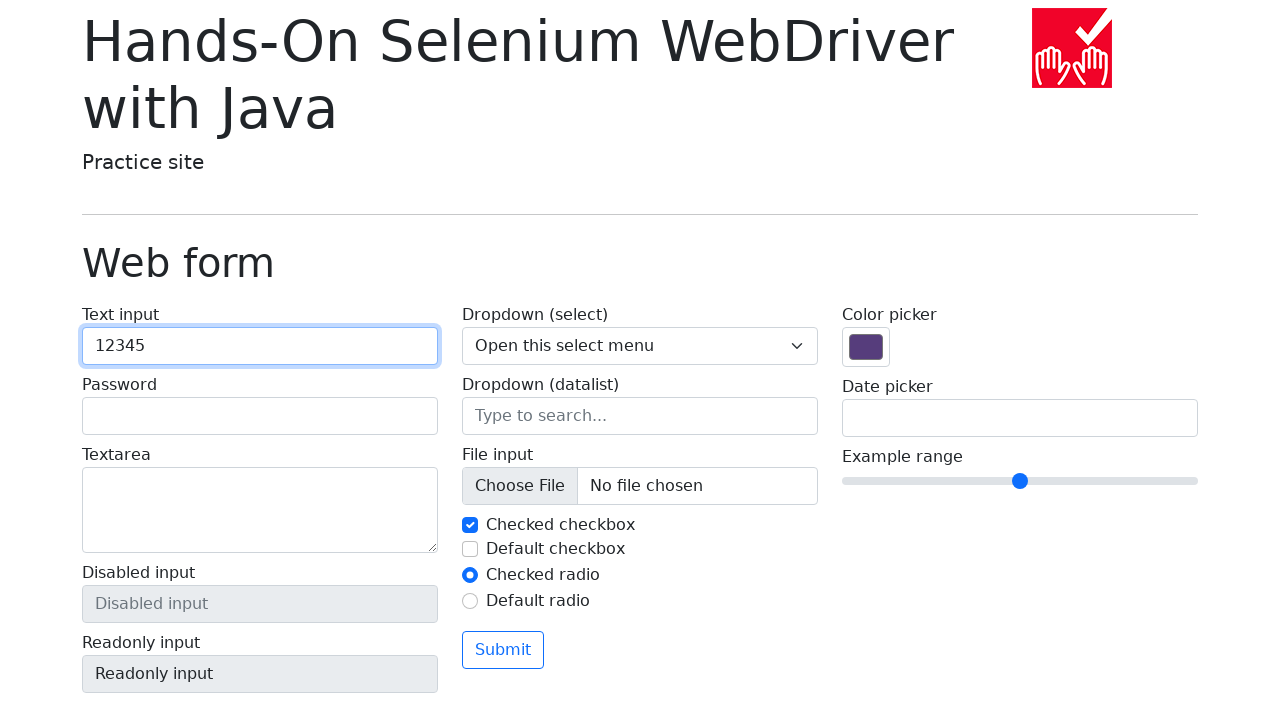

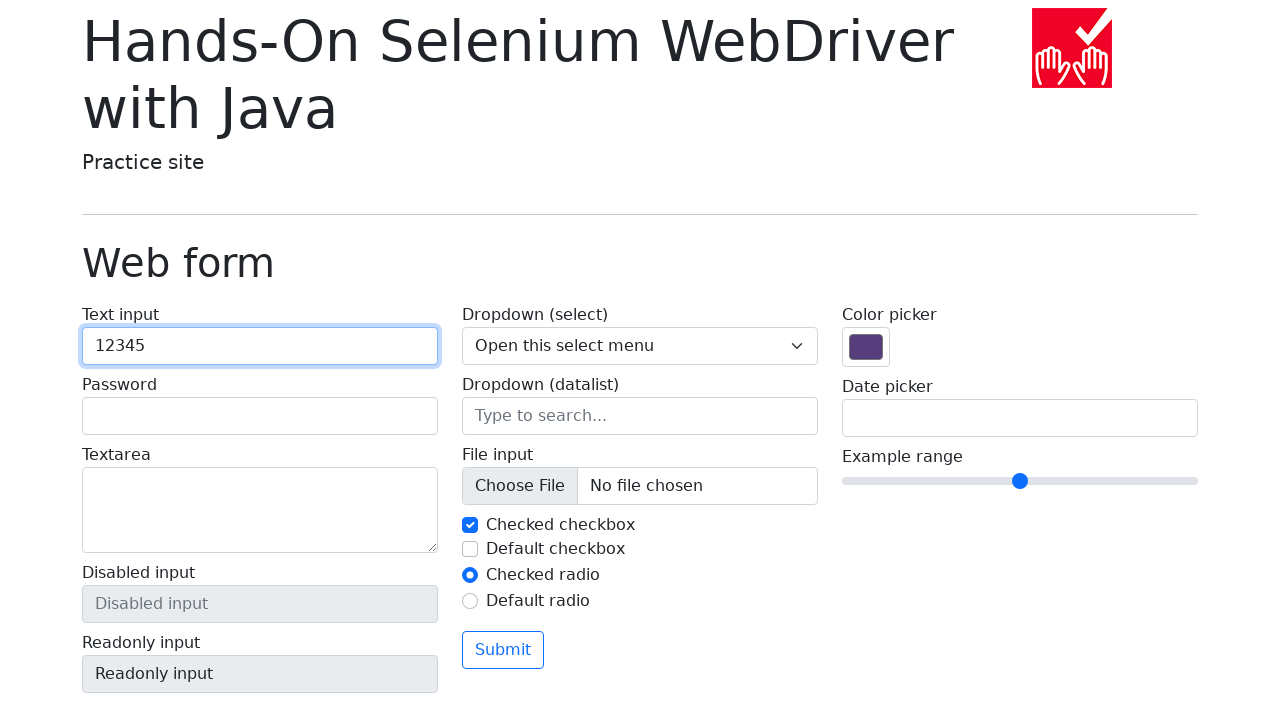